Tests checkbox functionality by selecting Option 2 and Option 3, then clicking the result button to verify the selected values are displayed correctly.

Starting URL: https://kristinek.github.io/site/examples/actions

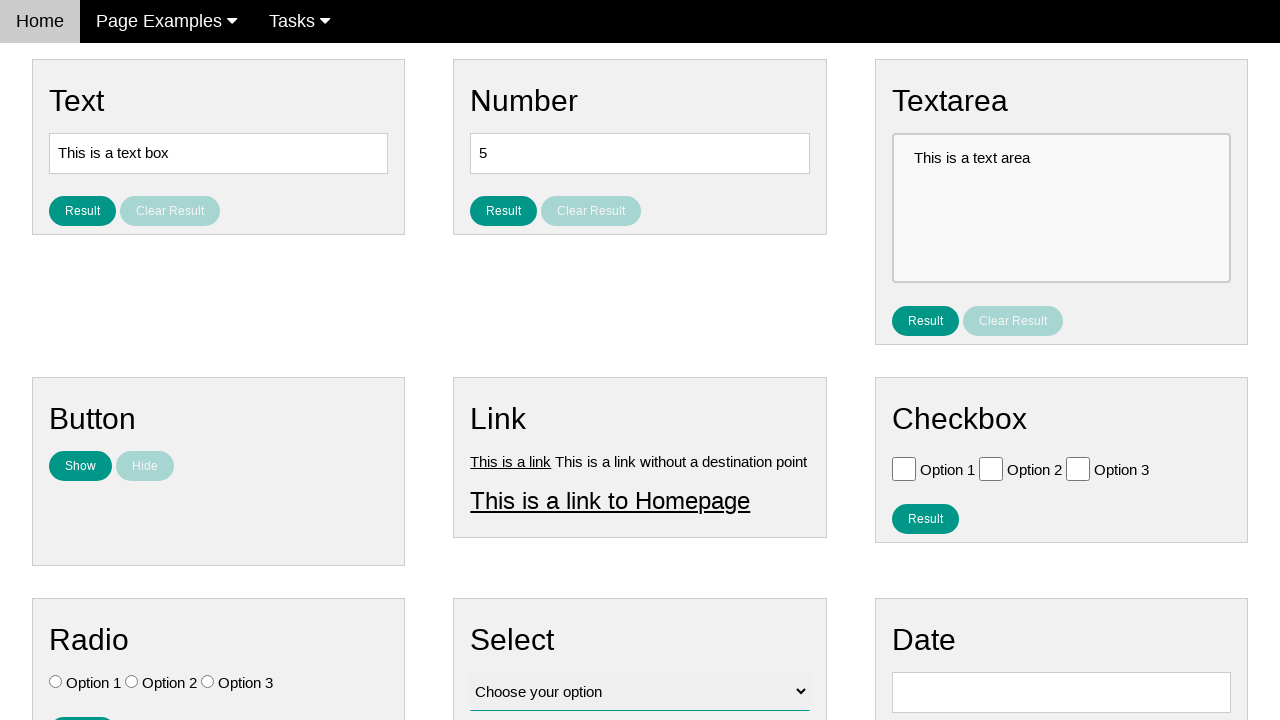

Navigated to checkbox actions example page
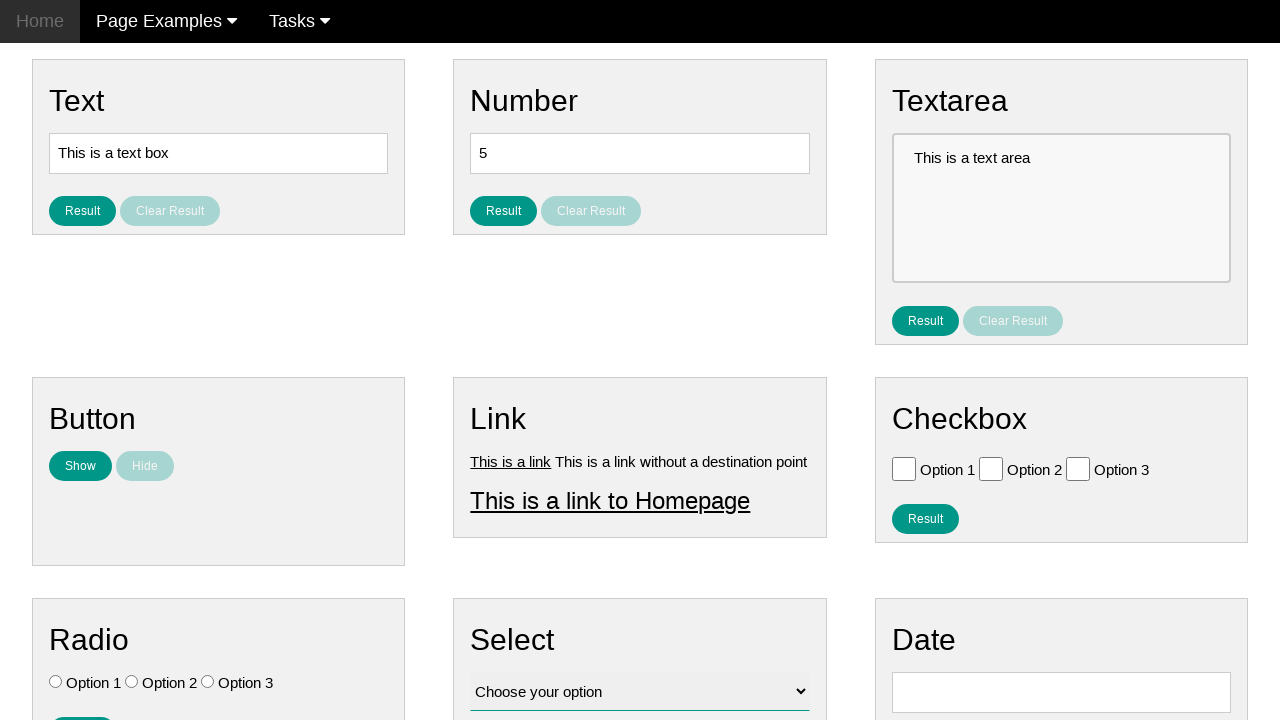

Clicked Option 2 checkbox at (991, 468) on .w3-check[type='checkbox'] >> nth=1
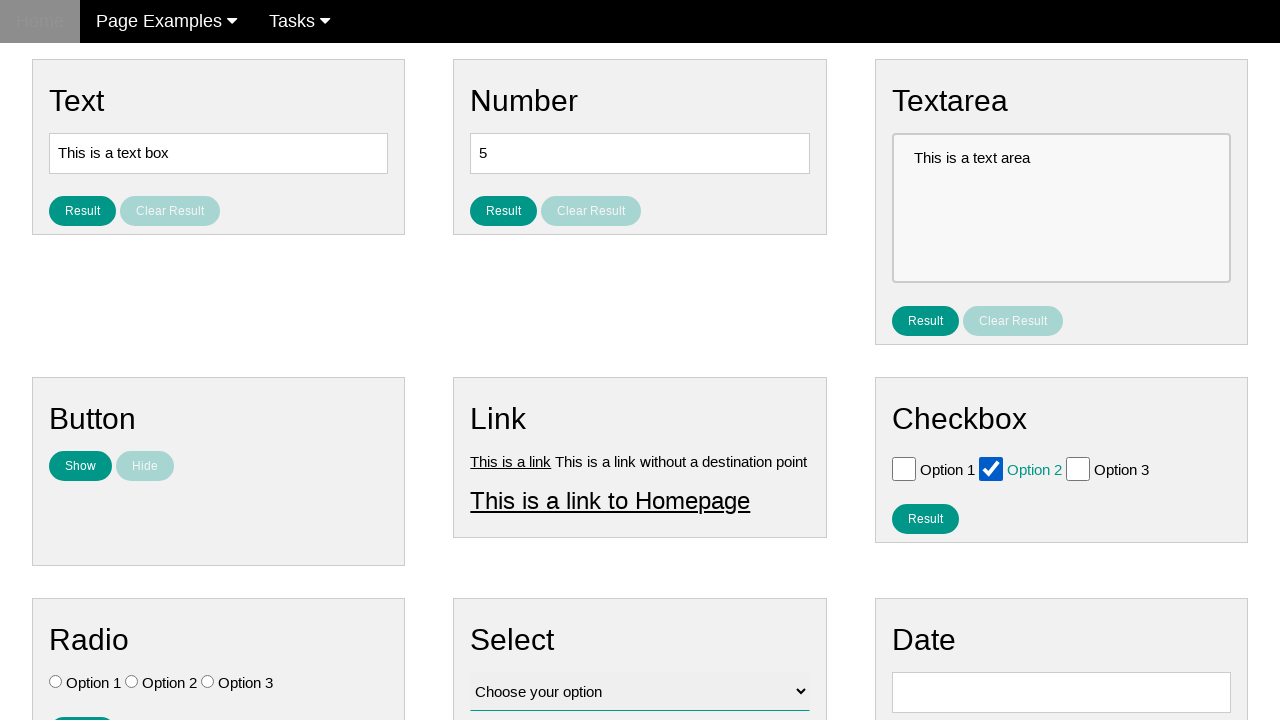

Clicked Option 3 checkbox at (1078, 468) on .w3-check[type='checkbox'] >> nth=2
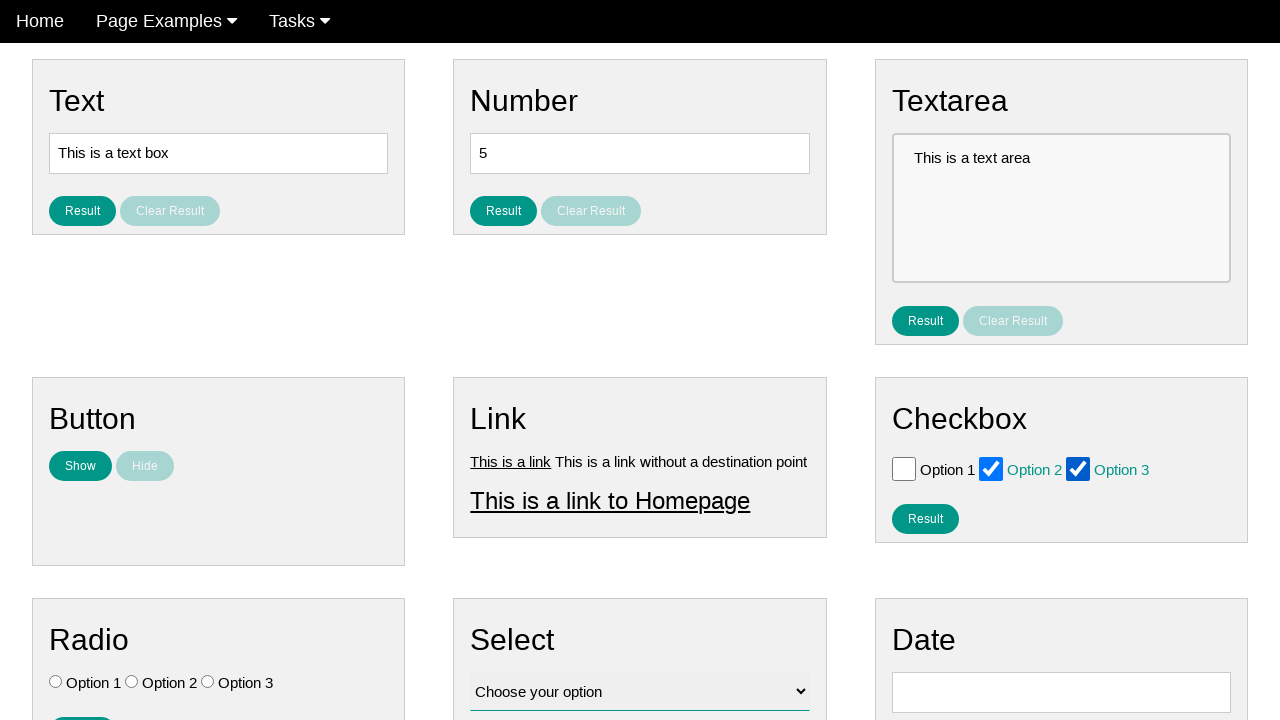

Clicked result button to verify selected checkboxes at (925, 518) on #result_button_checkbox
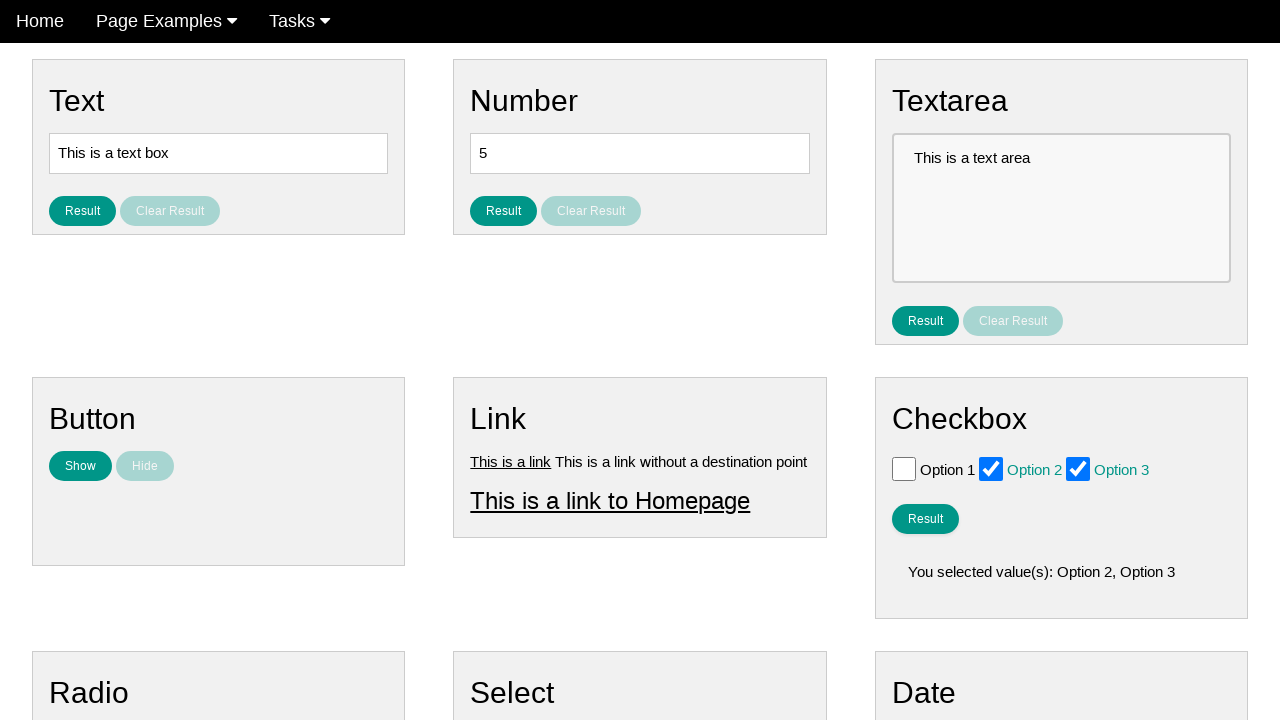

Result text displayed showing selected checkbox values
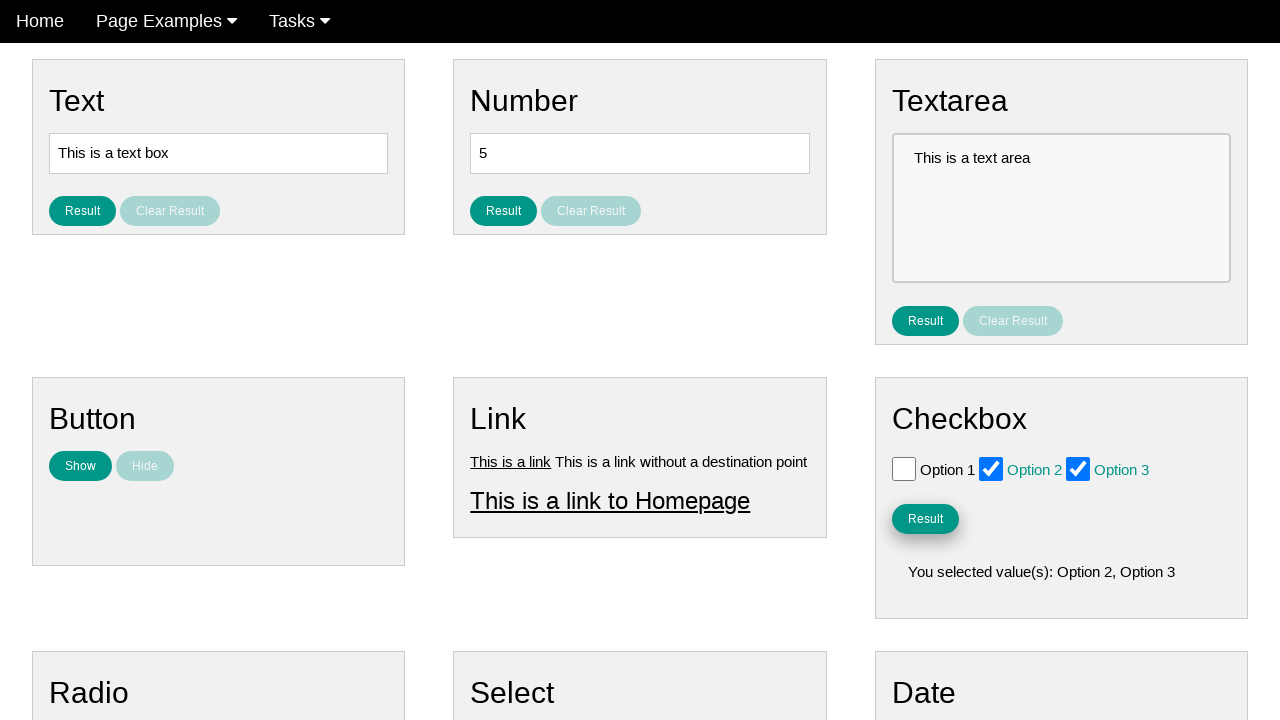

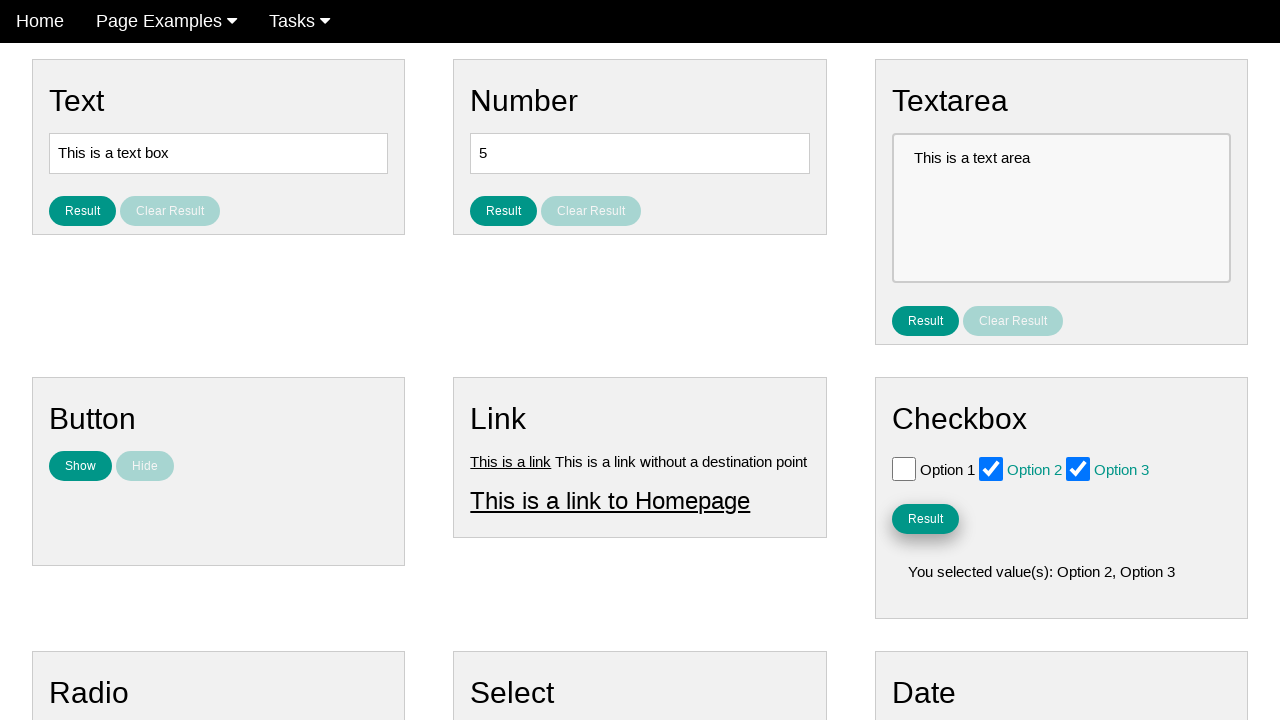